Fills out a text box form with name, email, address, and password, then submits it

Starting URL: https://www.tutorialspoint.com/selenium/practice/auto-complete.php

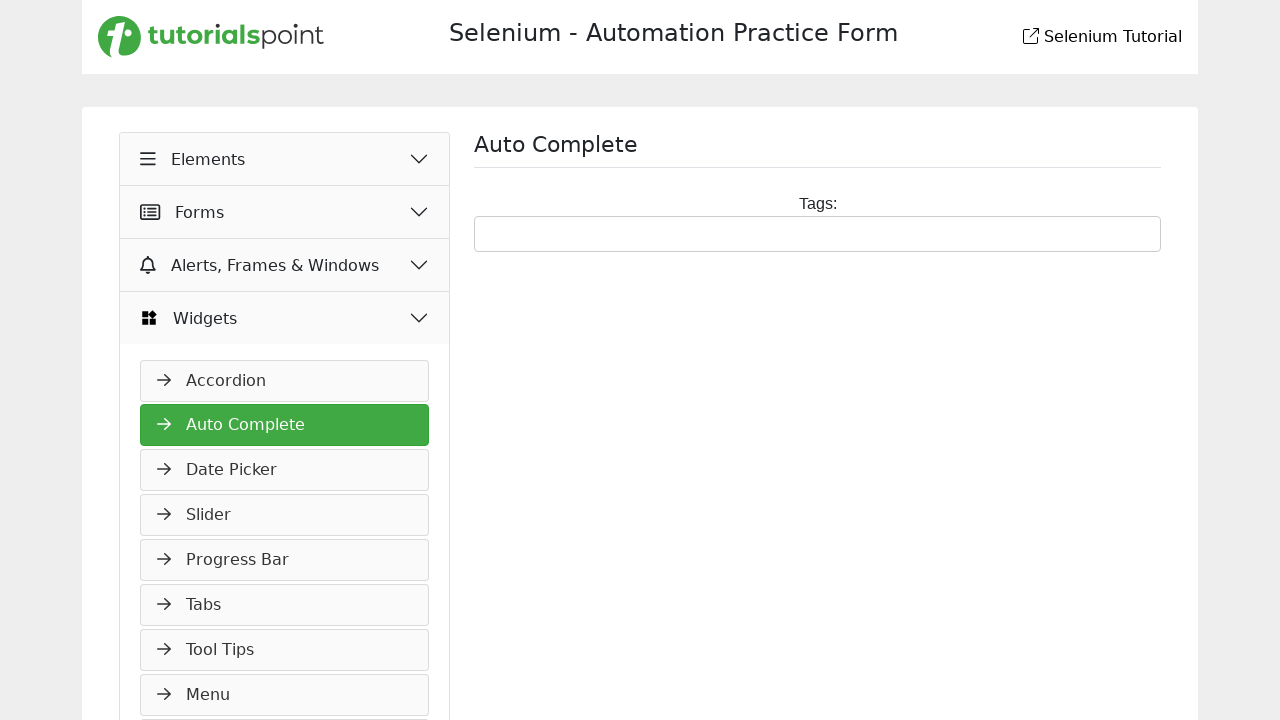

Clicked Elements button at (285, 159) on button:has-text('Elements')
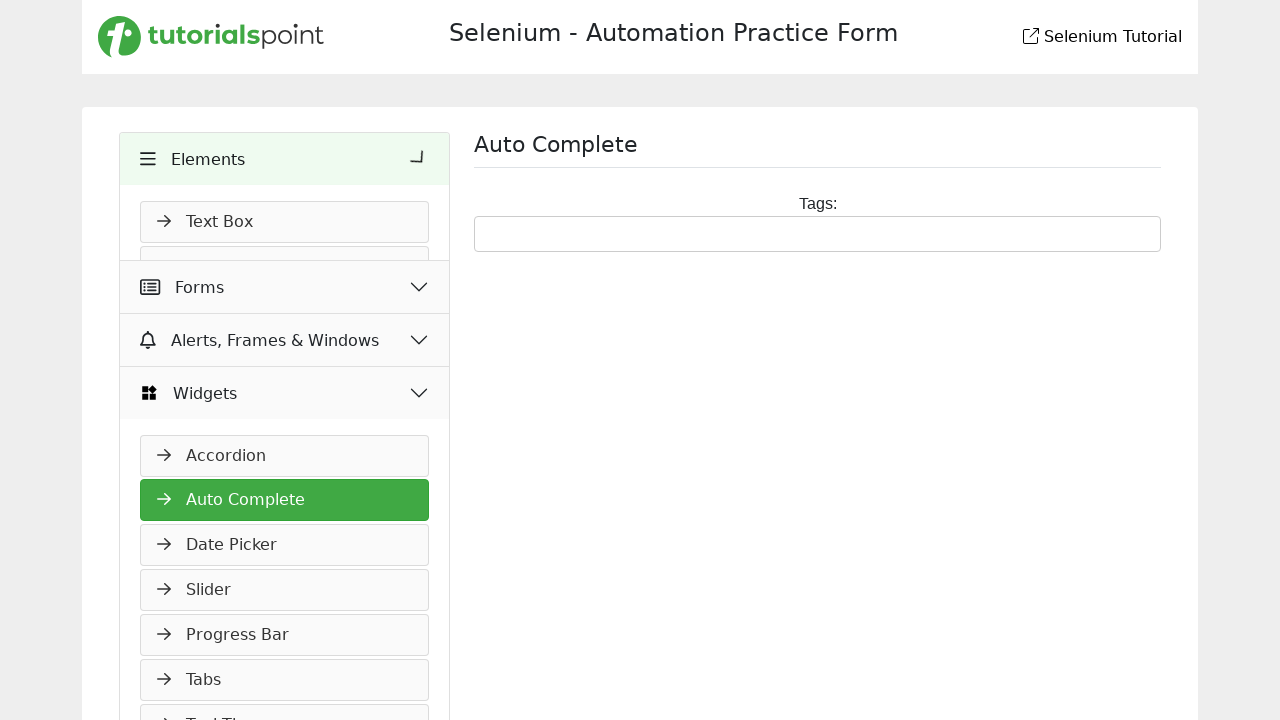

Text Box link appeared
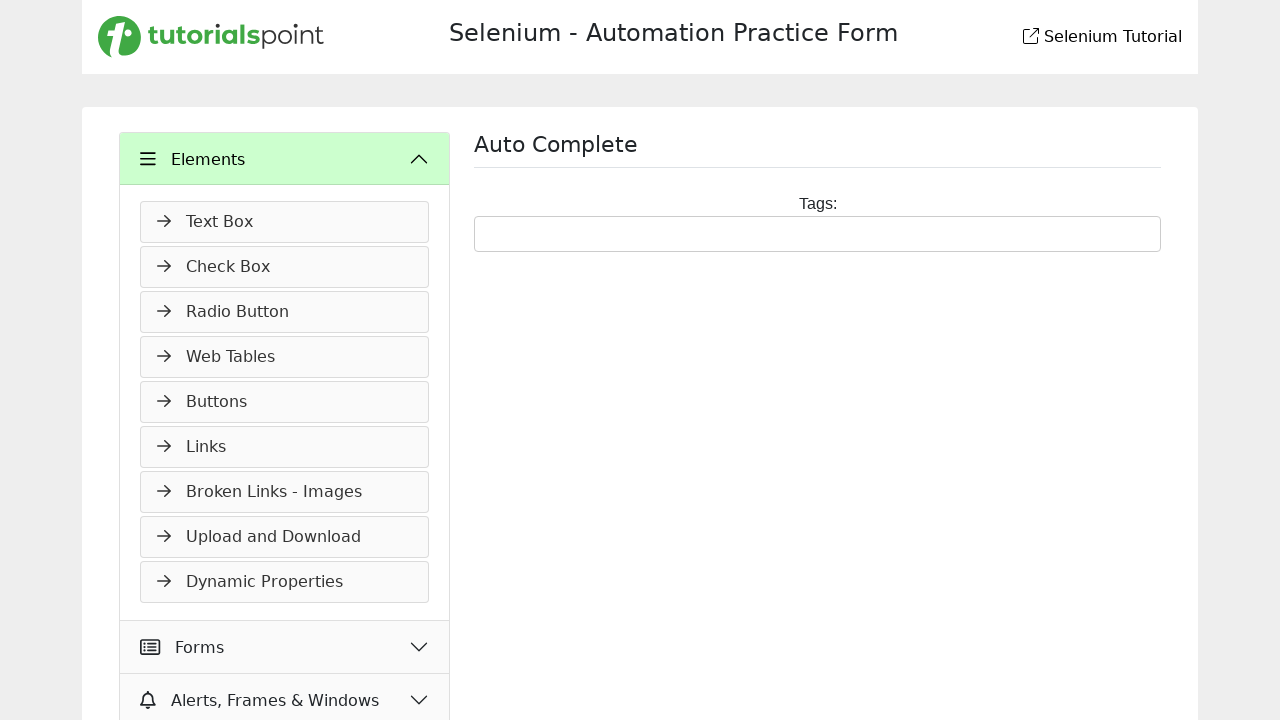

Clicked Text Box link to navigate to form at (285, 222) on a:has-text('Text Box')
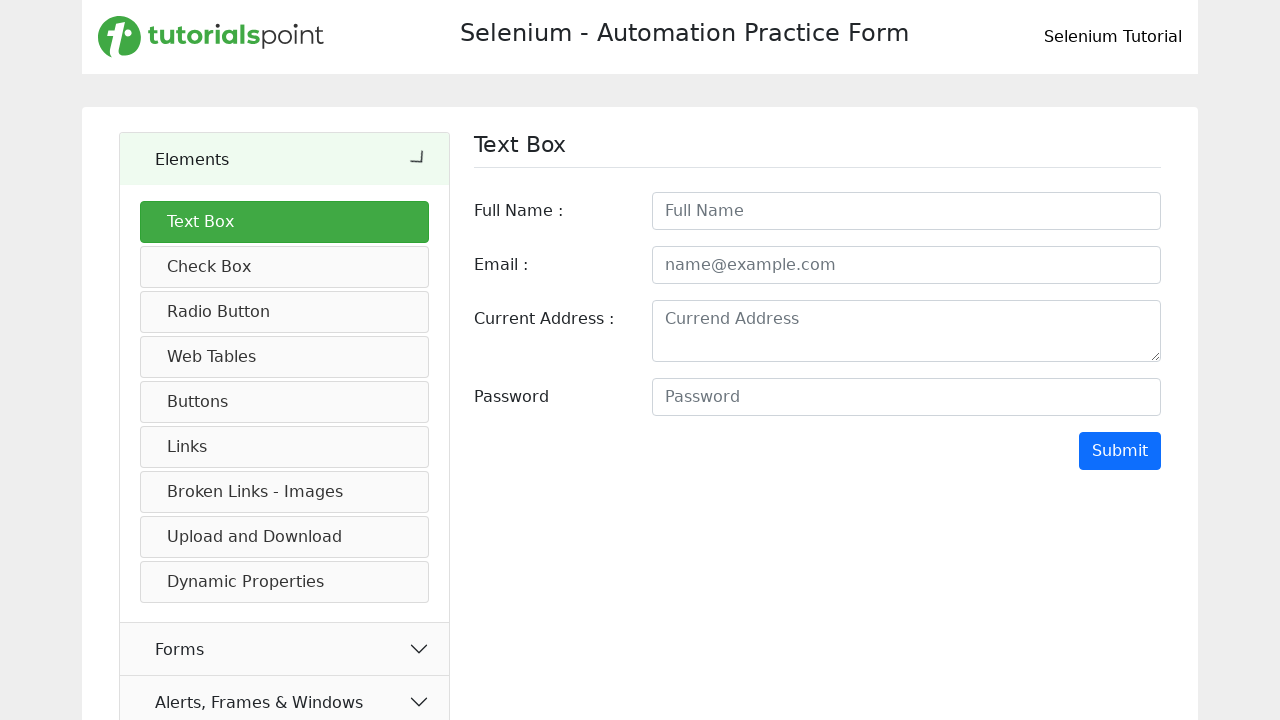

Filled full name field with 'joana' on #fullname
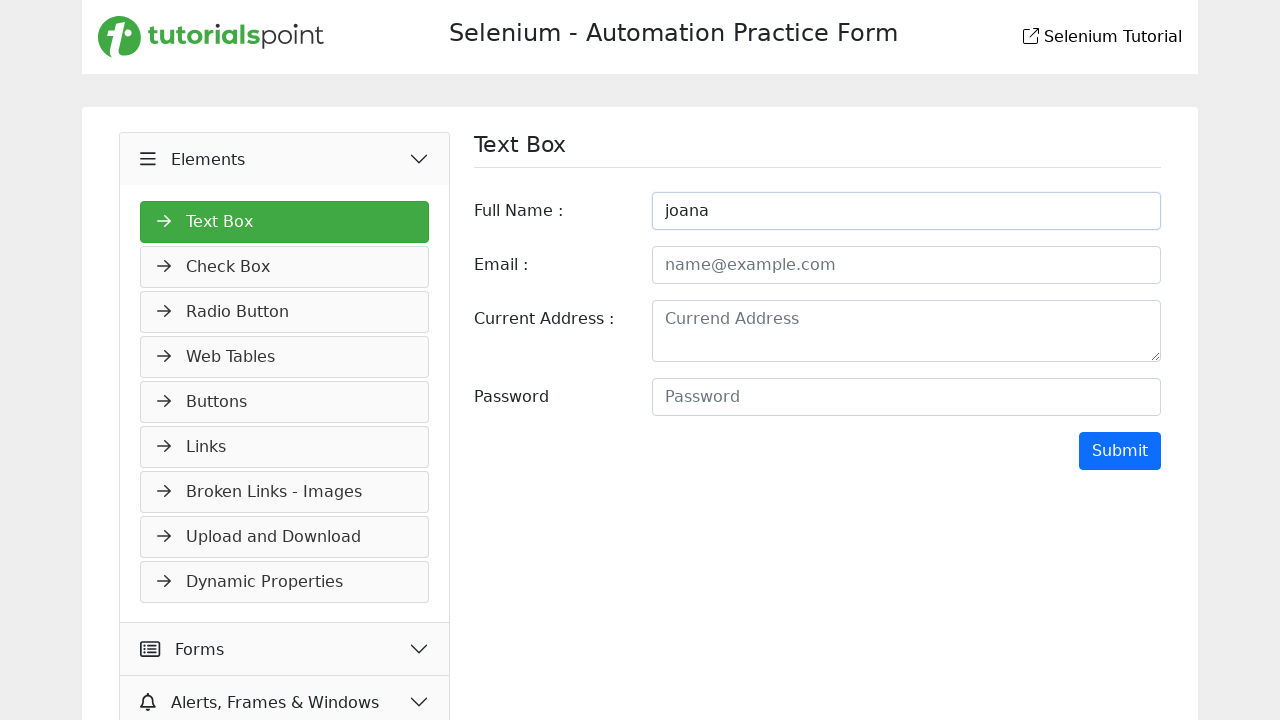

Filled email field with 'asd@gmail.com' on #email
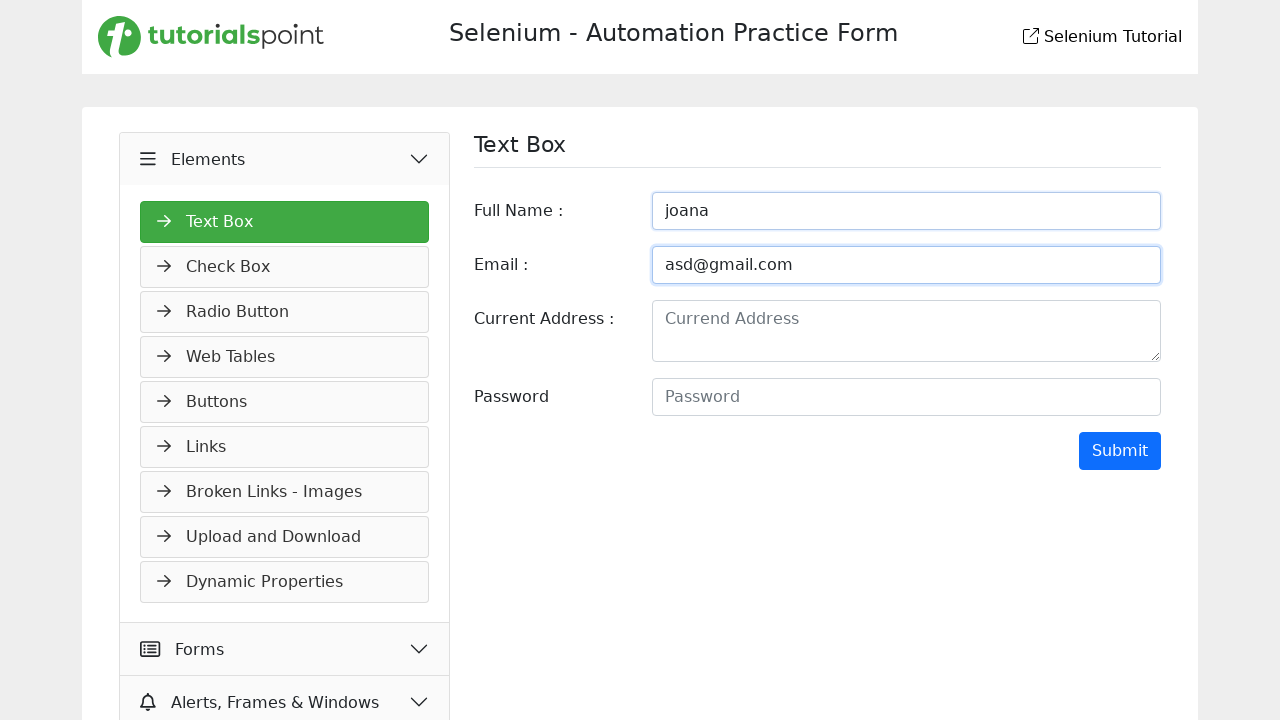

Filled address field with multiline address on #address
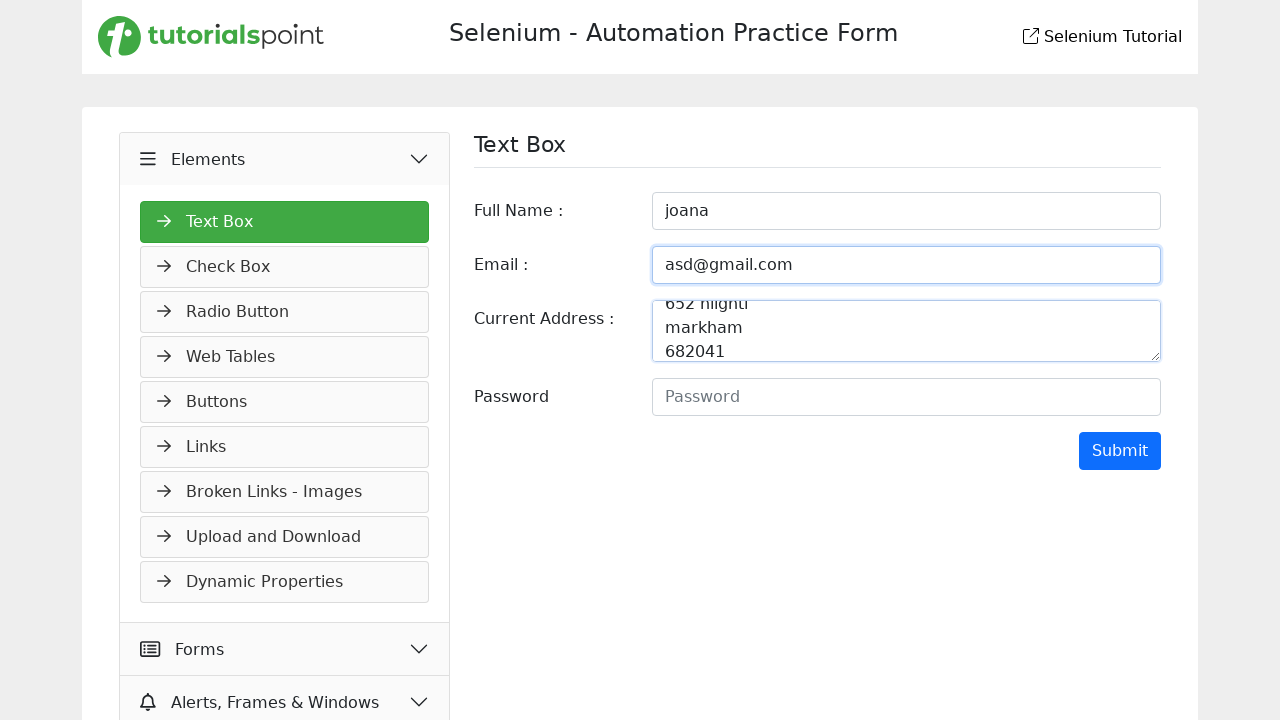

Filled password field with 'salkddsg' on #password
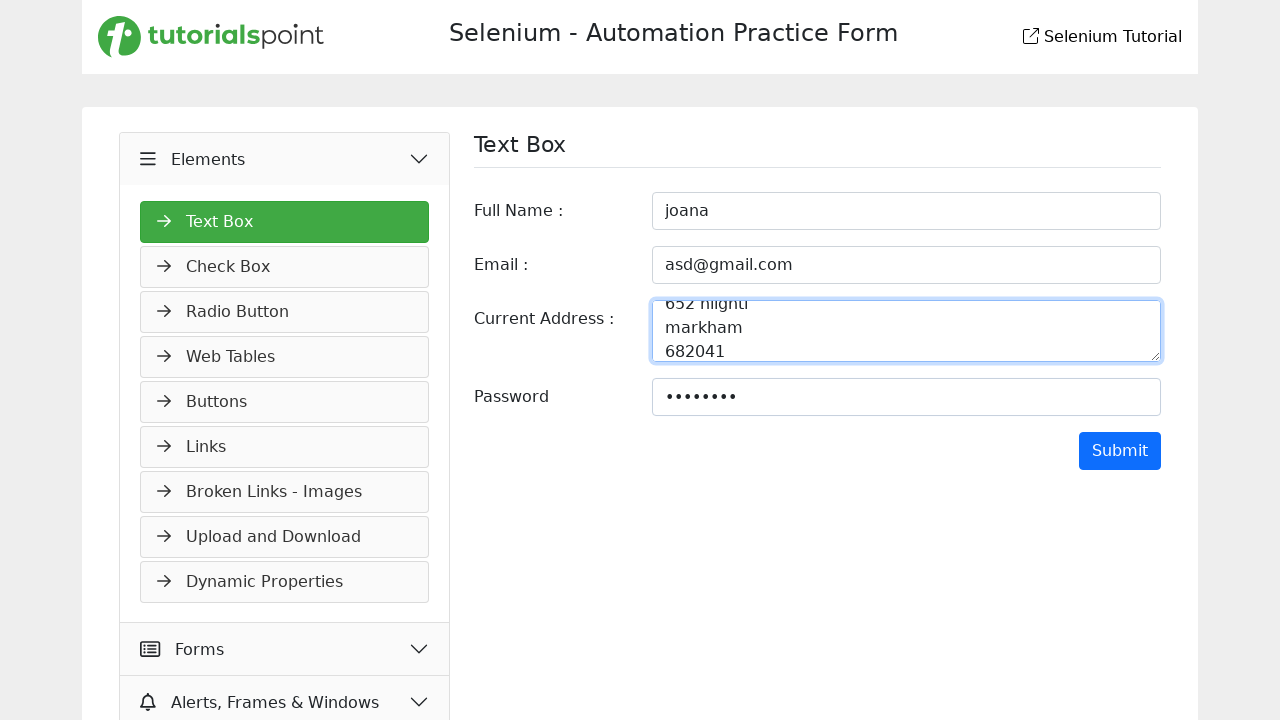

Clicked Submit button to submit the form at (1120, 451) on input[value='Submit']
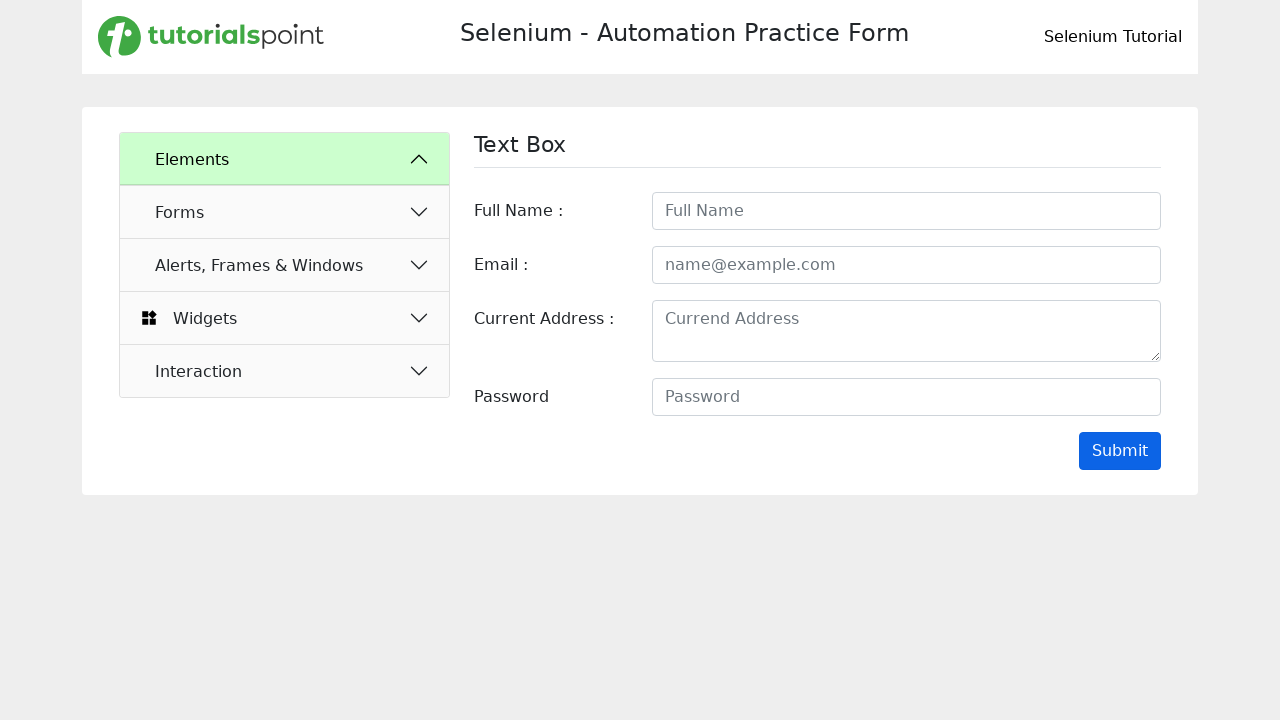

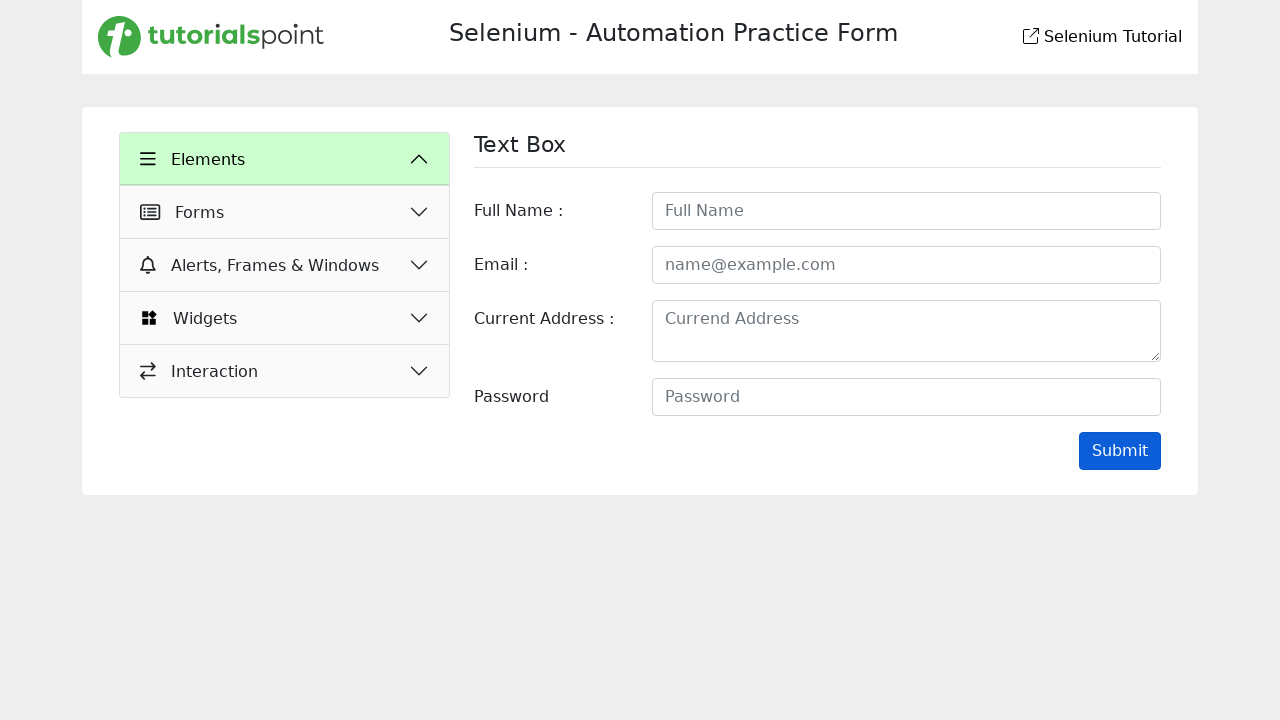